Tests alert handling functionality by triggering different types of alerts and interacting with them

Starting URL: https://rahulshettyacademy.com/AutomationPractice/

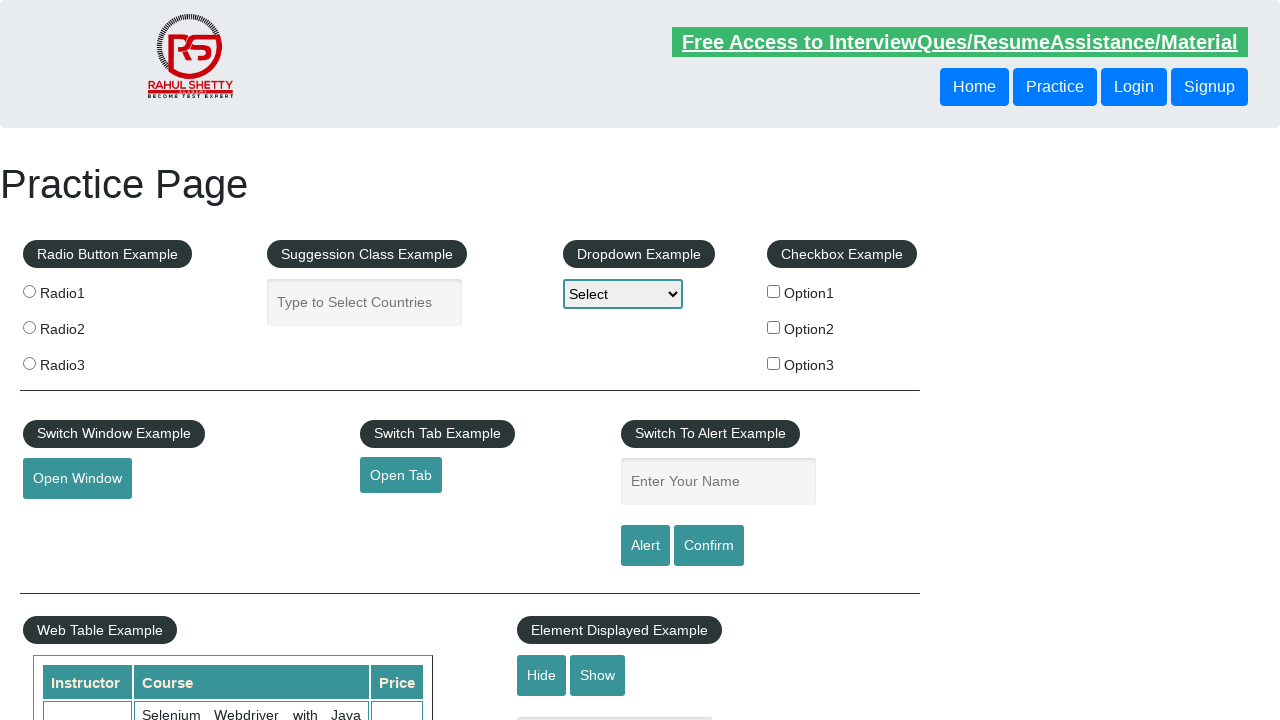

Filled name field with 'Jeff' on #name
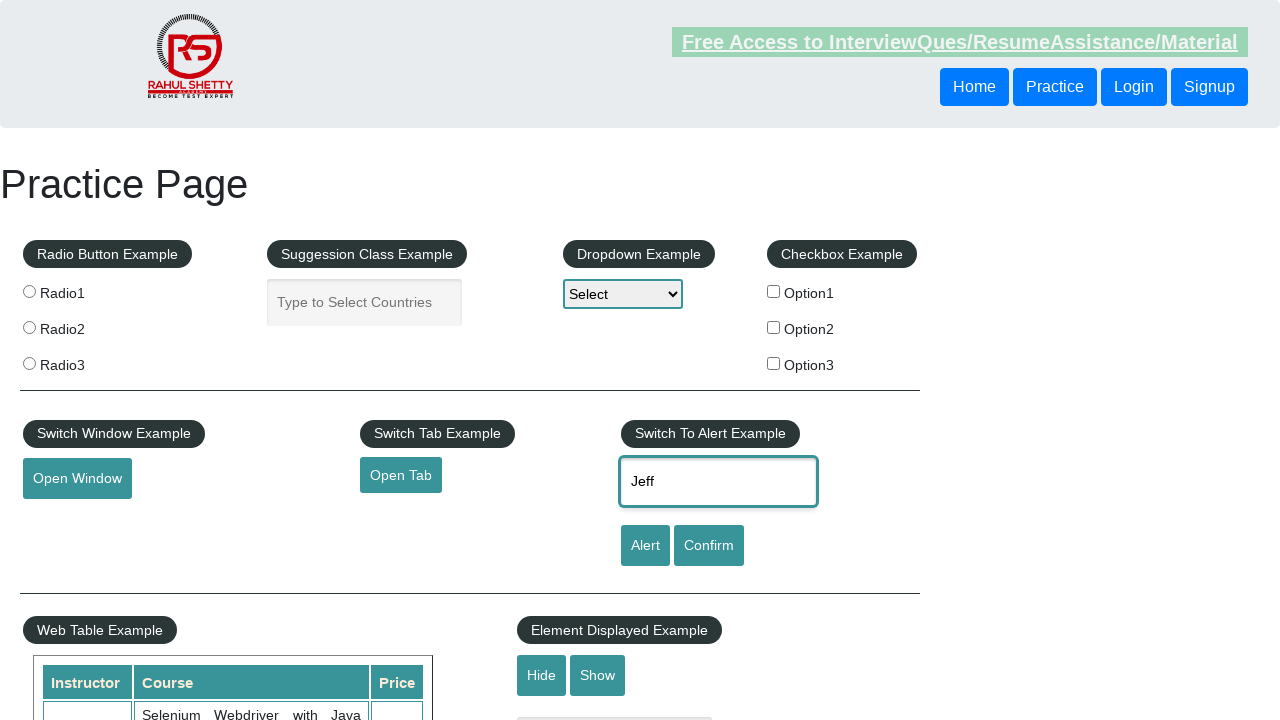

Set up dialog handler to accept alerts
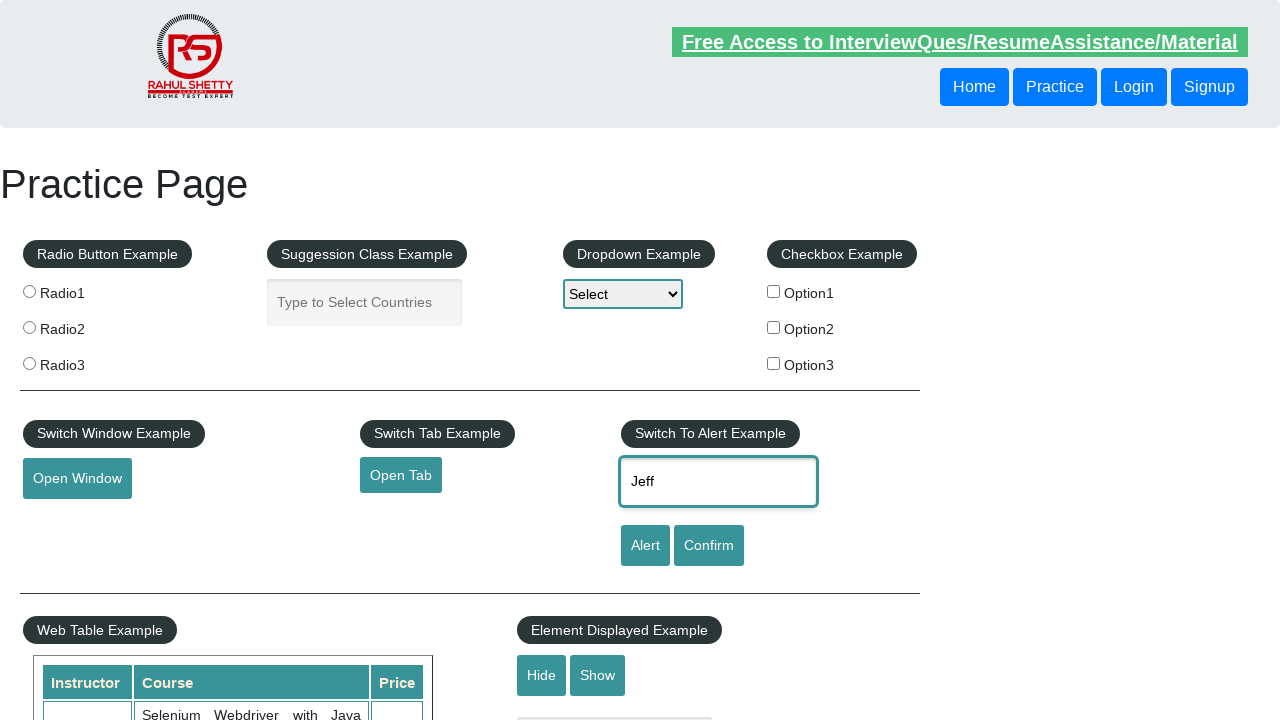

Clicked alert button to trigger first alert at (645, 546) on #alertbtn
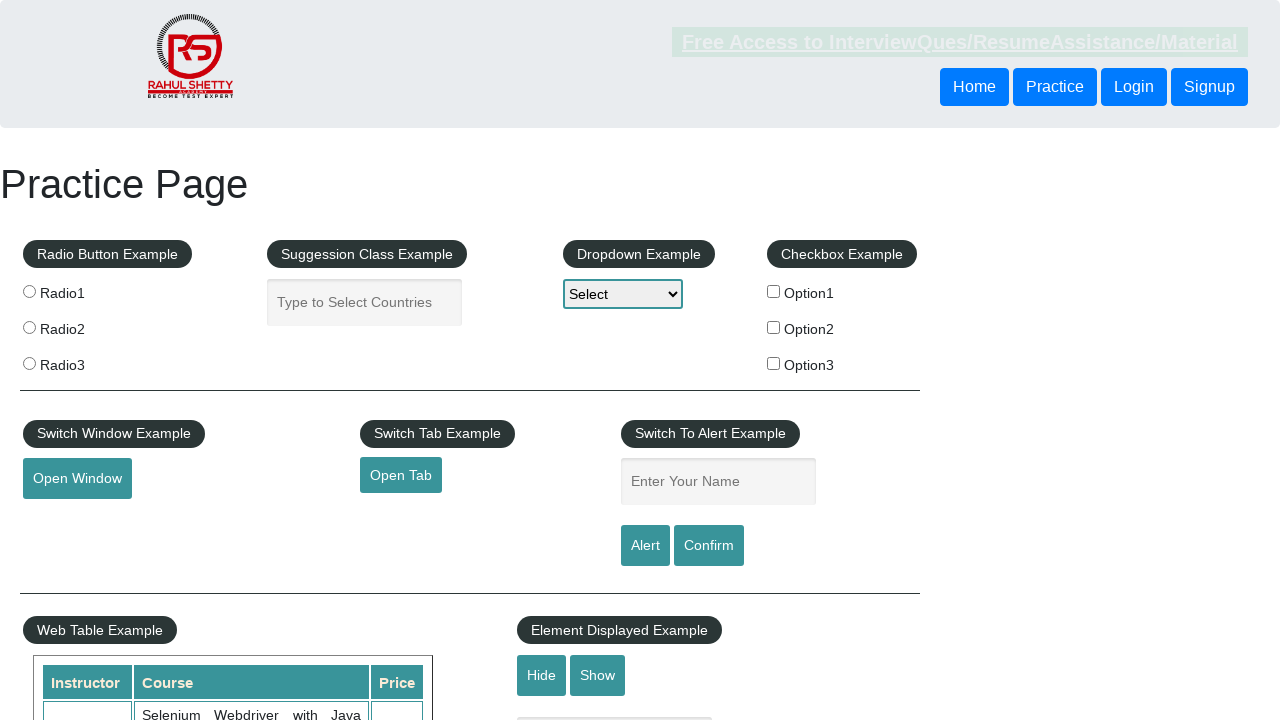

Set up dialog handler to dismiss alerts
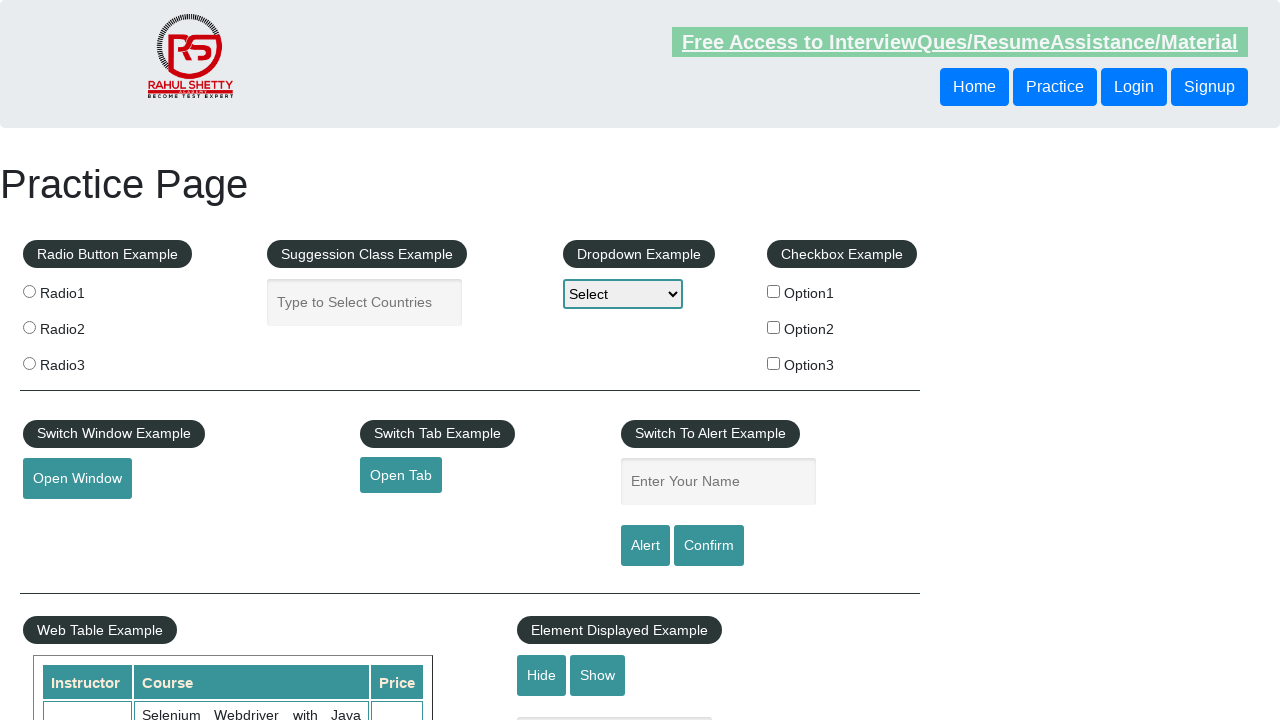

Clicked confirm button to trigger confirmation alert at (709, 546) on #confirmbtn
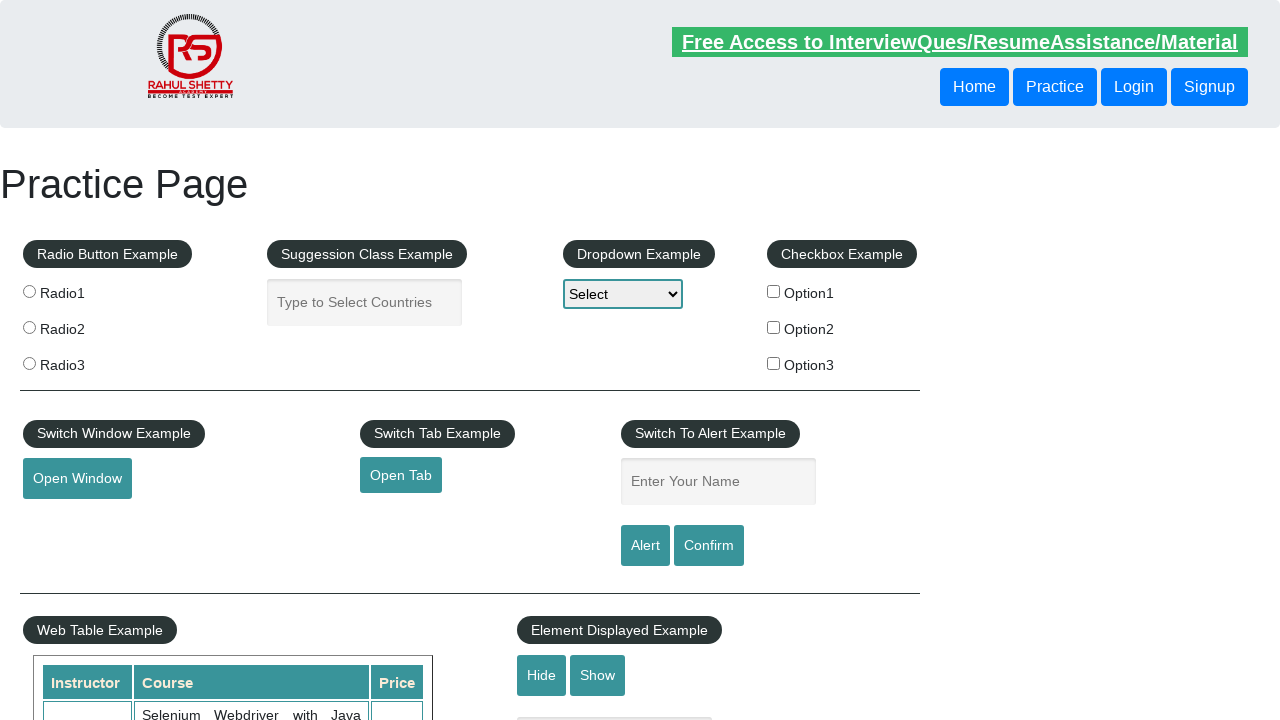

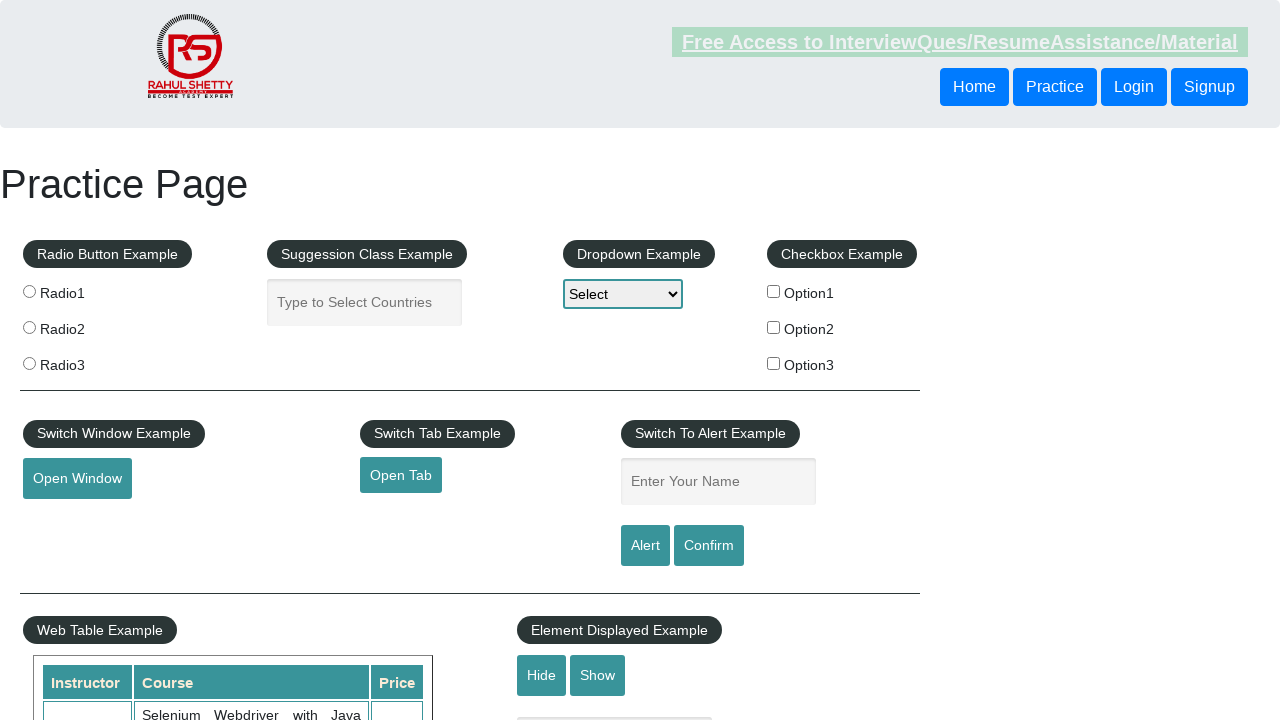